Tests dynamic loading functionality by clicking a start button and verifying that "Hello World!" text appears after the loading completes

Starting URL: https://automationfc.github.io/dynamic-loading/

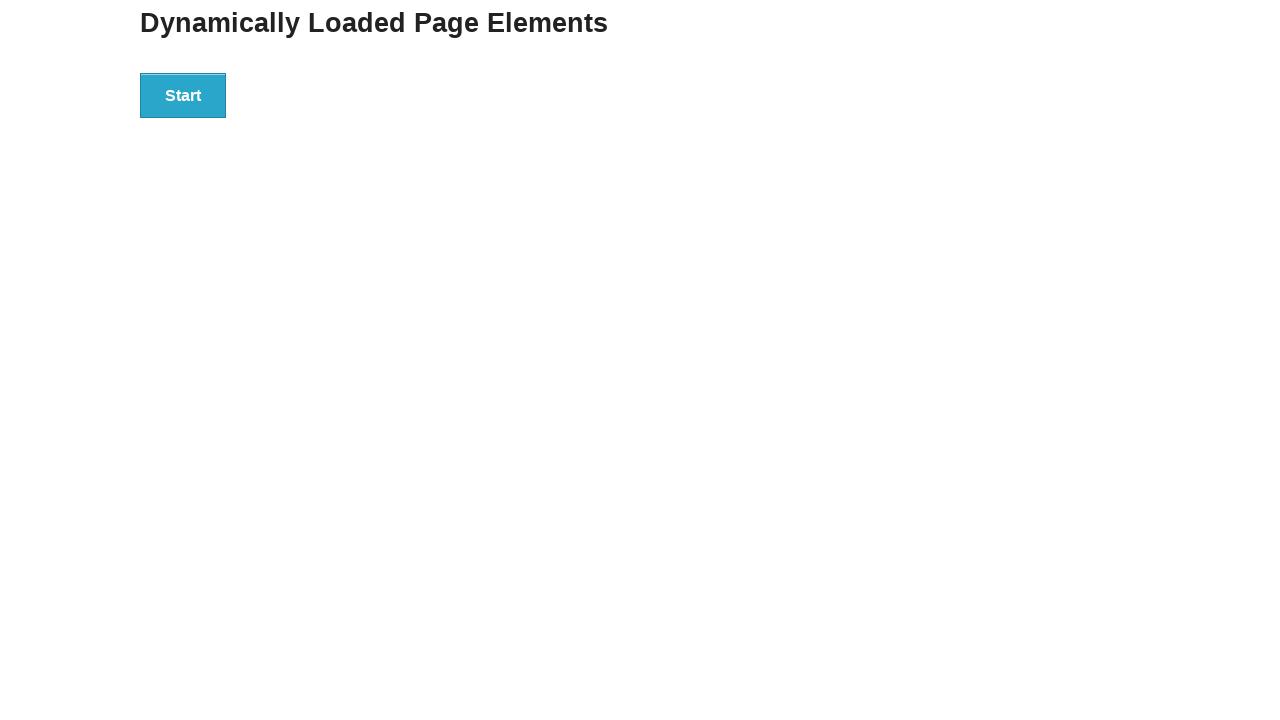

Navigated to dynamic loading test page
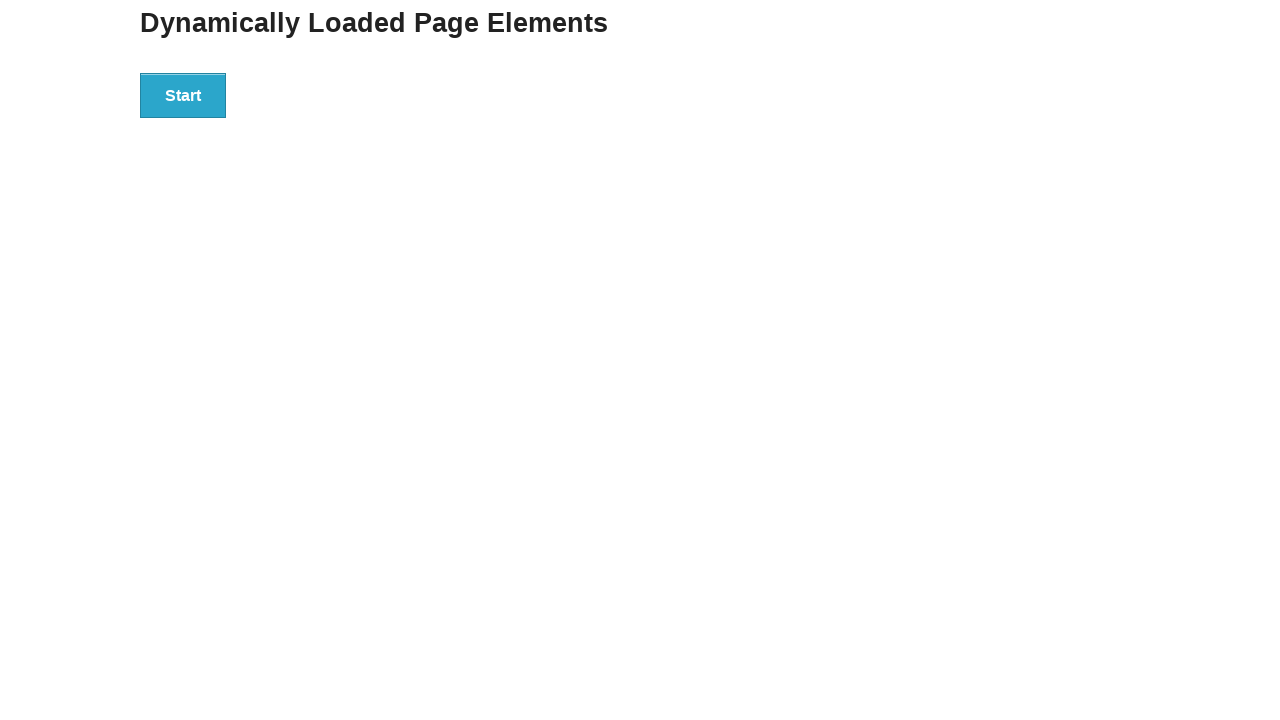

Clicked the start button to trigger dynamic loading at (183, 95) on div#start>button
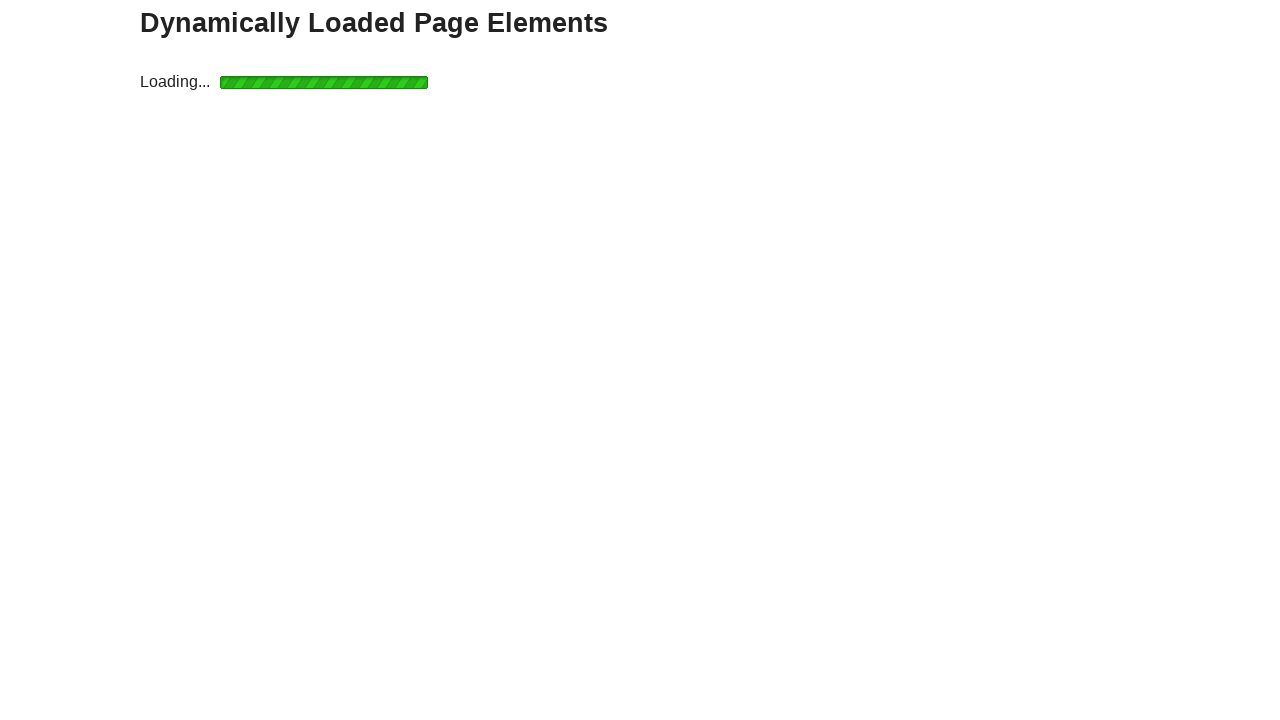

Waited for 'Hello World!' text to appear after loading completed
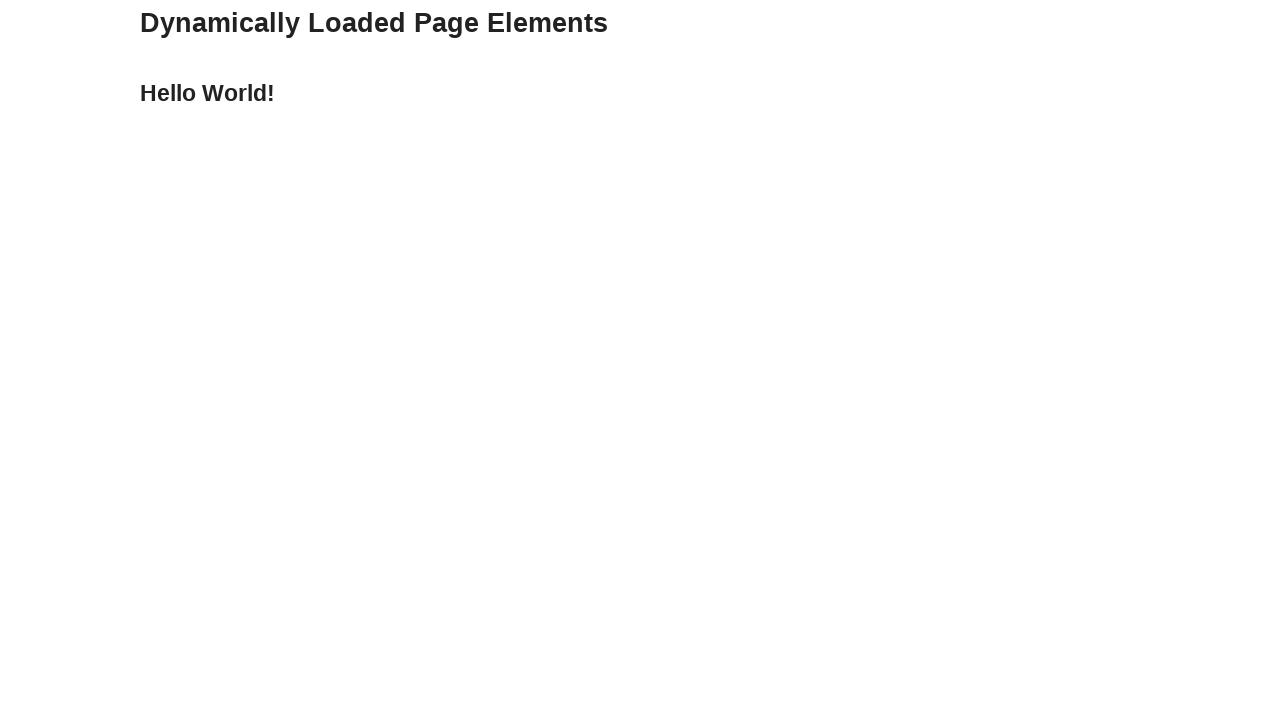

Verified that 'Hello World!' text is displayed correctly
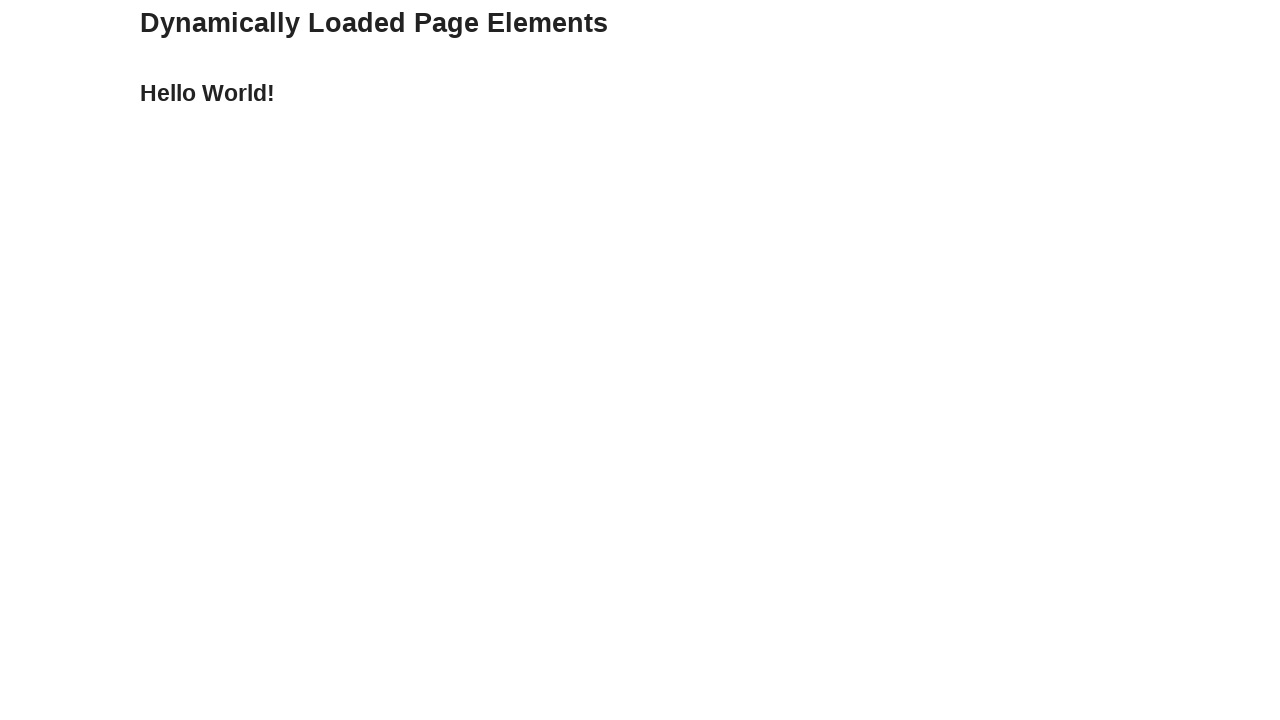

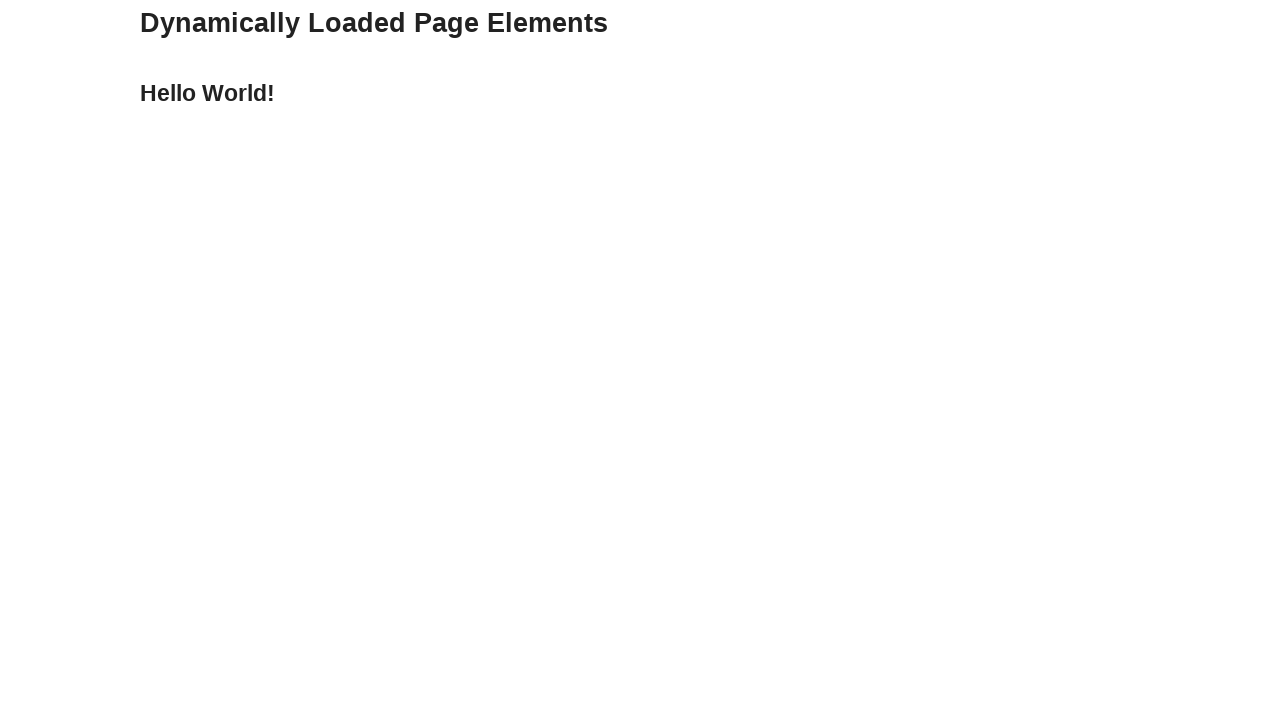